Tests passenger dropdown functionality by opening the passenger selector, incrementing the adult count 4 times to reach 5 adults, and verifying the selection is displayed correctly

Starting URL: https://rahulshettyacademy.com/dropdownsPractise/

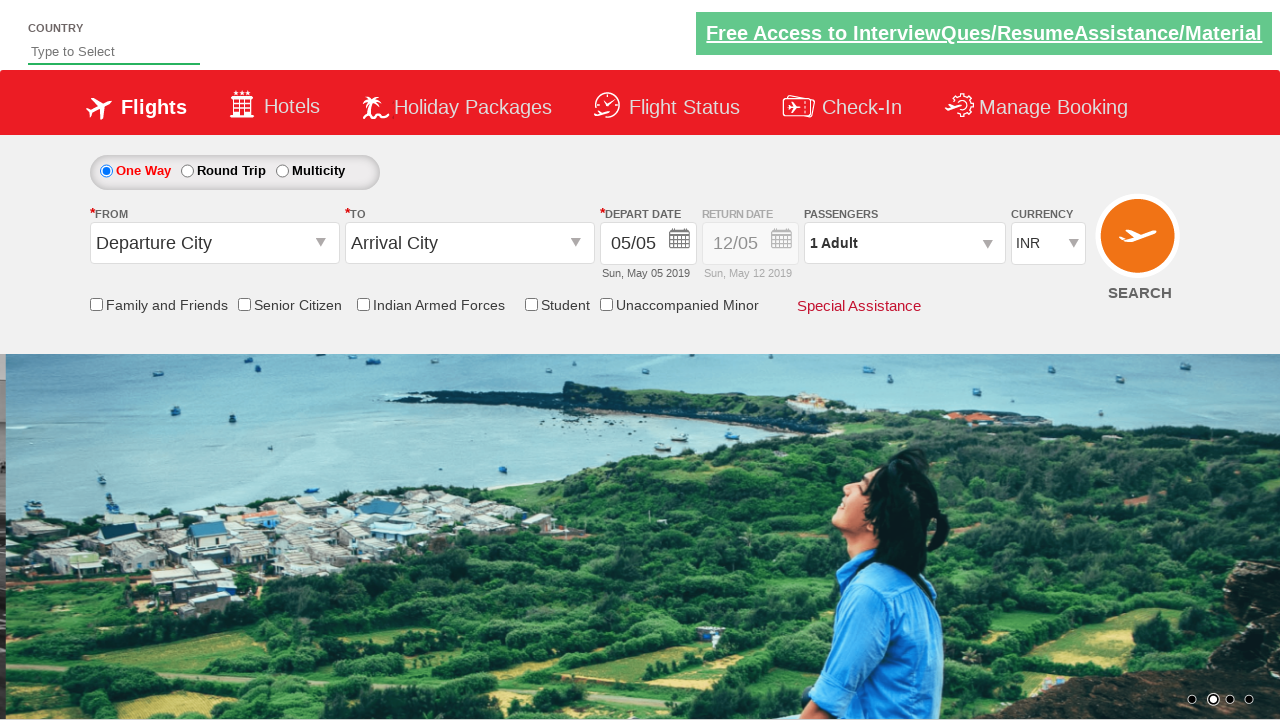

Clicked on passenger info dropdown to open it at (904, 243) on #divpaxinfo
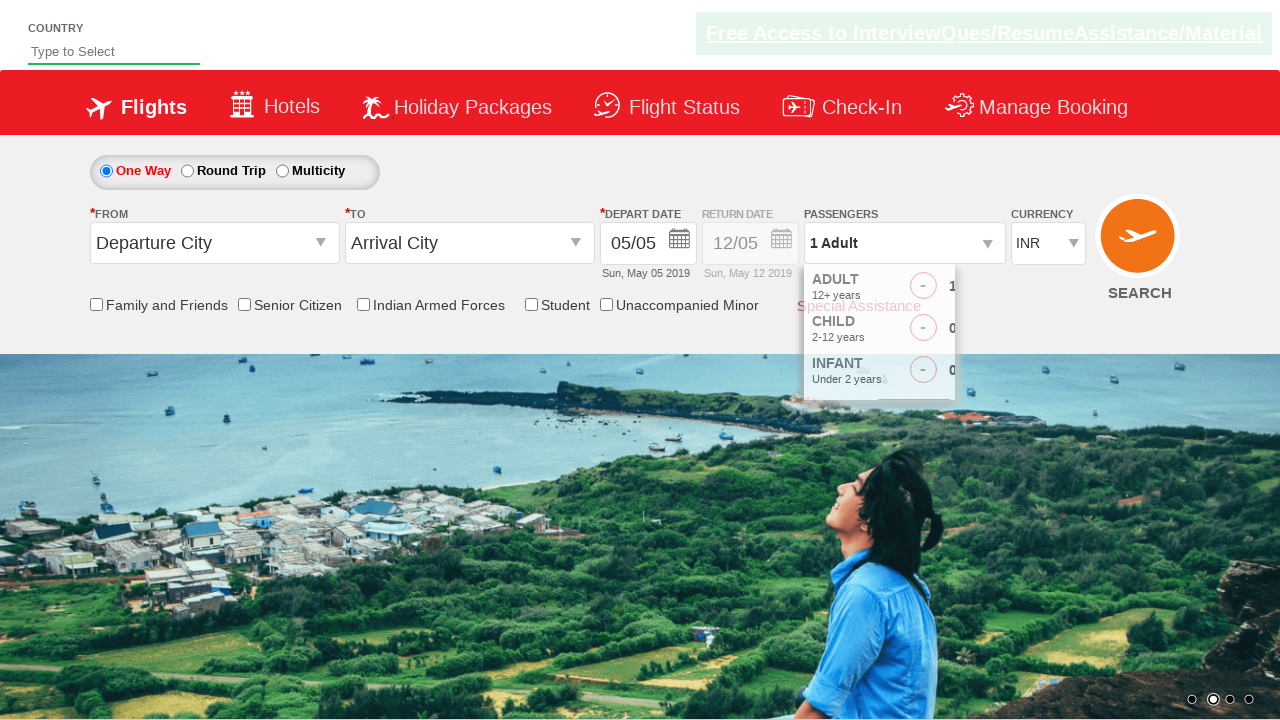

Waited for adult increment button to be visible
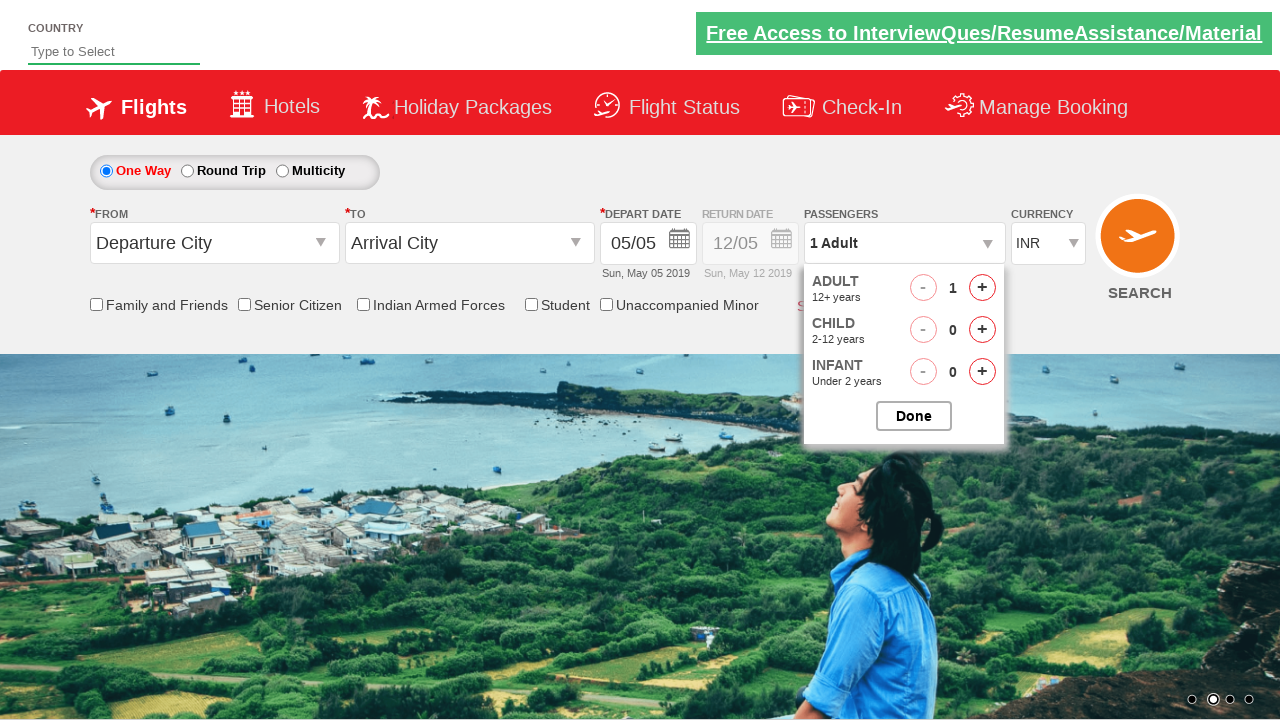

Clicked adult increment button (iteration 1/4) at (982, 288) on #hrefIncAdt
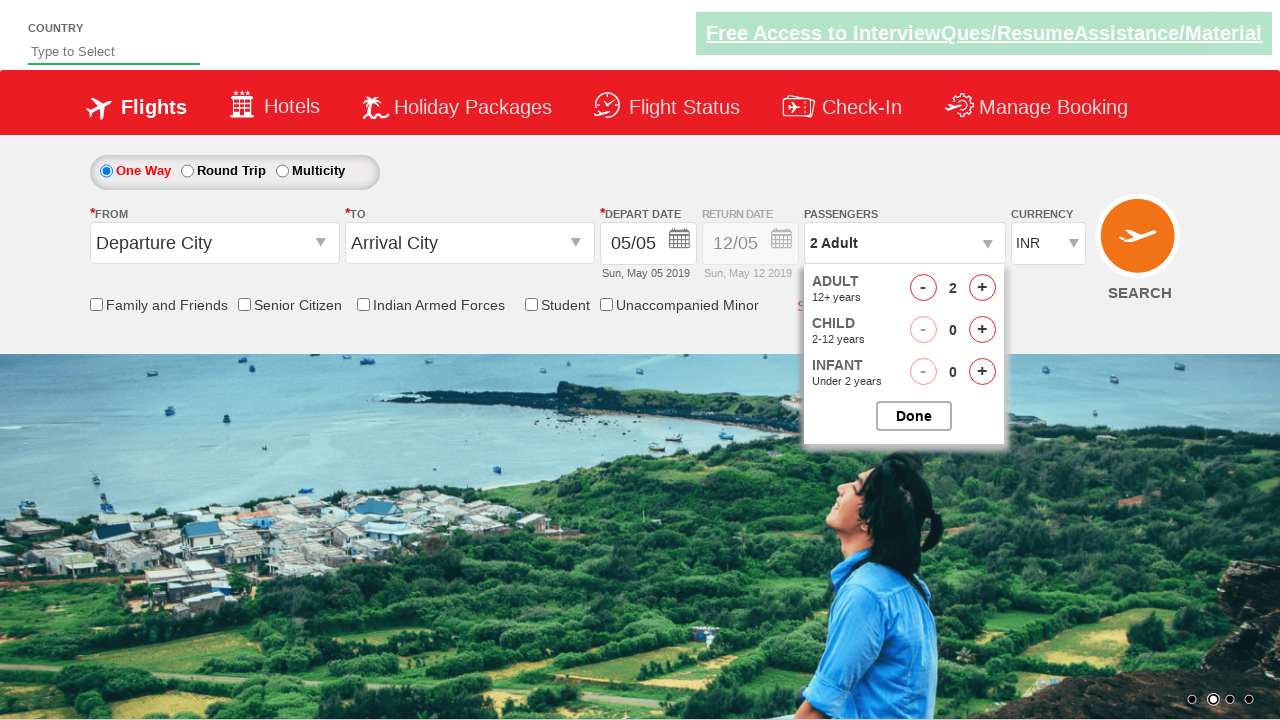

Clicked adult increment button (iteration 2/4) at (982, 288) on #hrefIncAdt
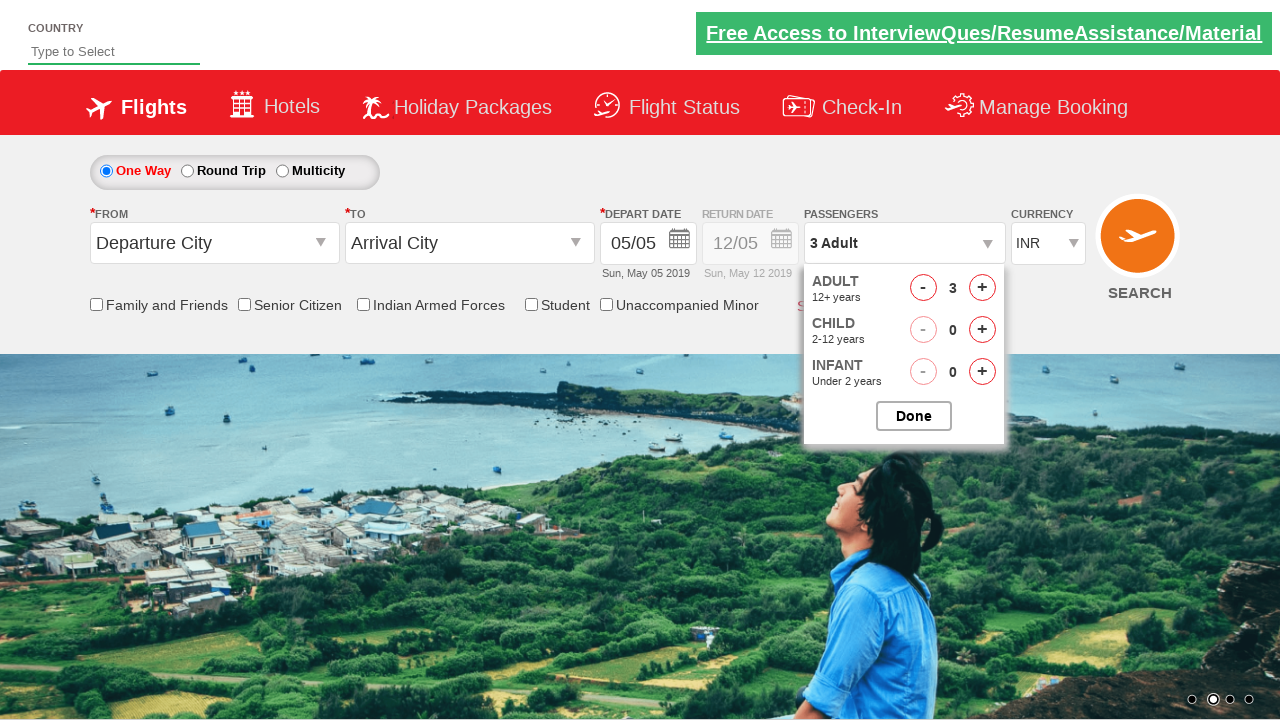

Clicked adult increment button (iteration 3/4) at (982, 288) on #hrefIncAdt
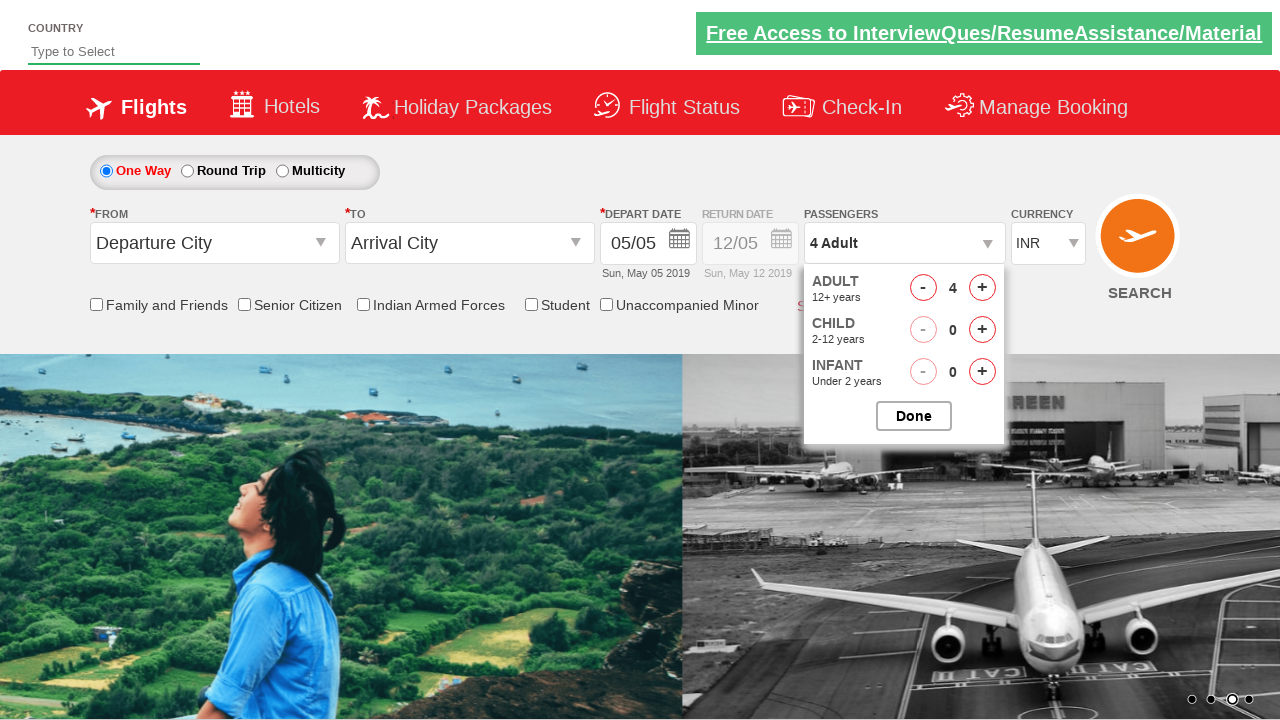

Clicked adult increment button (iteration 4/4) at (982, 288) on #hrefIncAdt
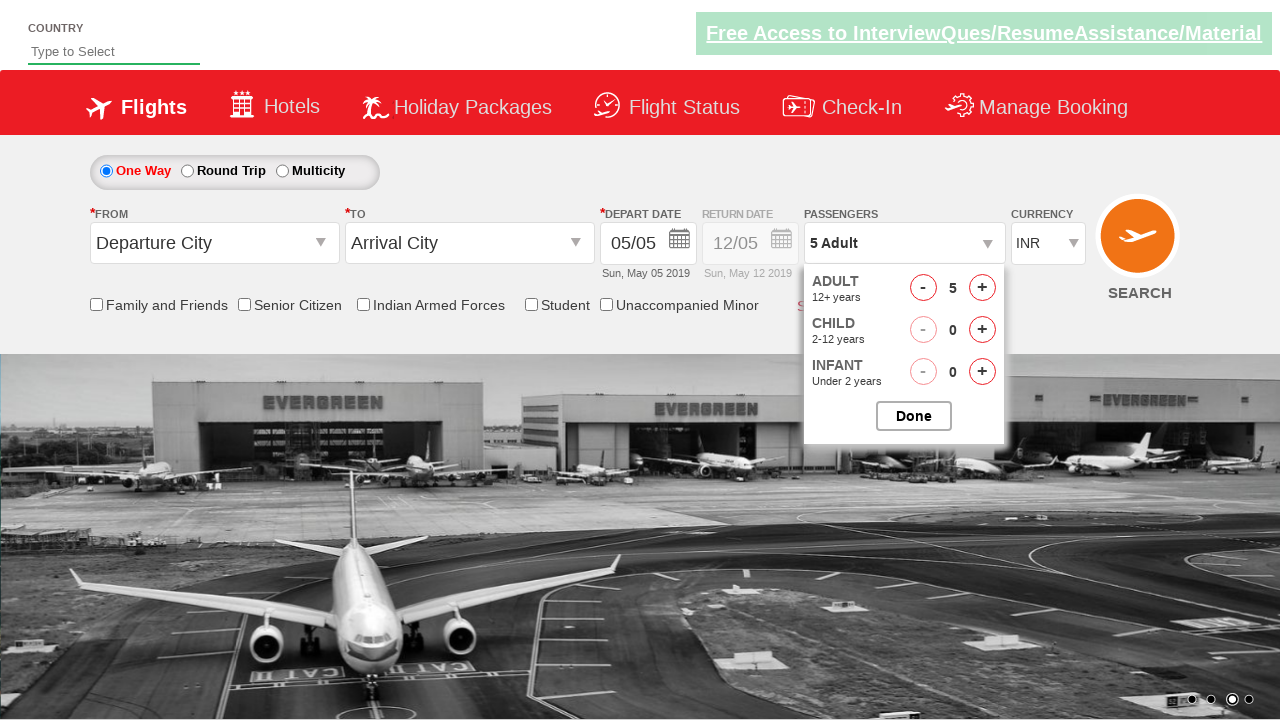

Closed the passenger options dropdown at (914, 416) on #btnclosepaxoption
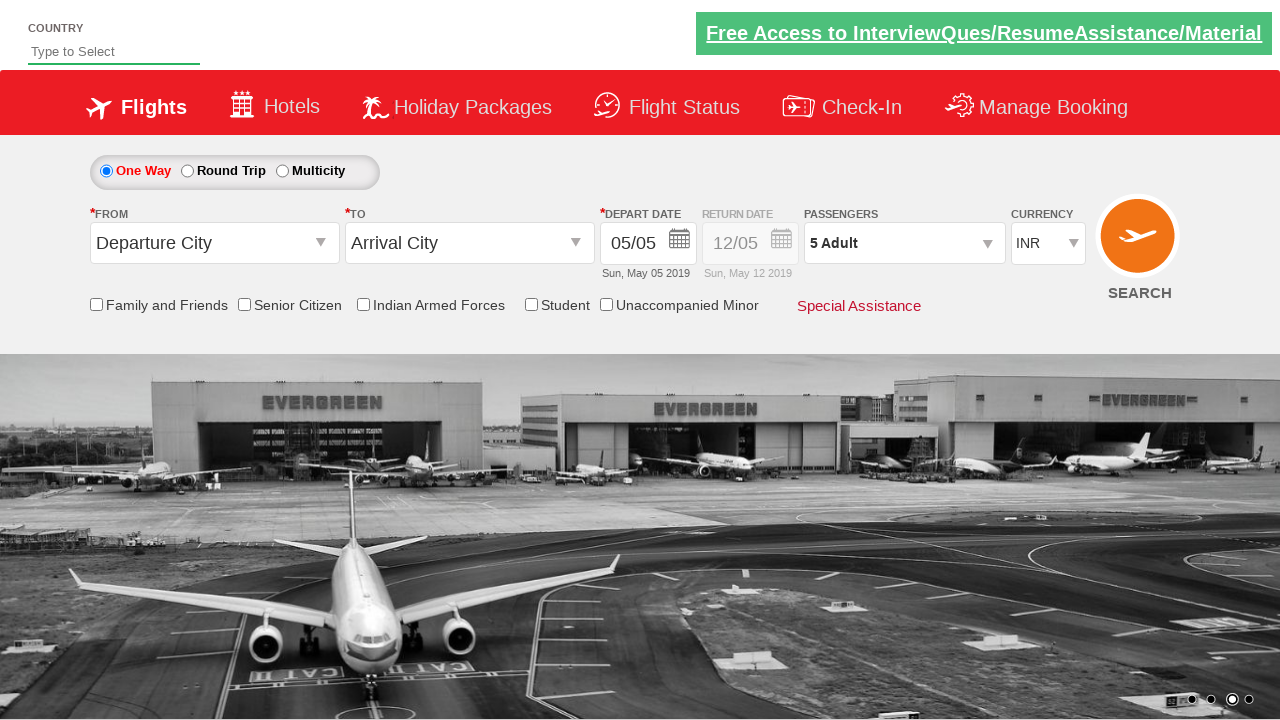

Waited for passenger info display to be visible
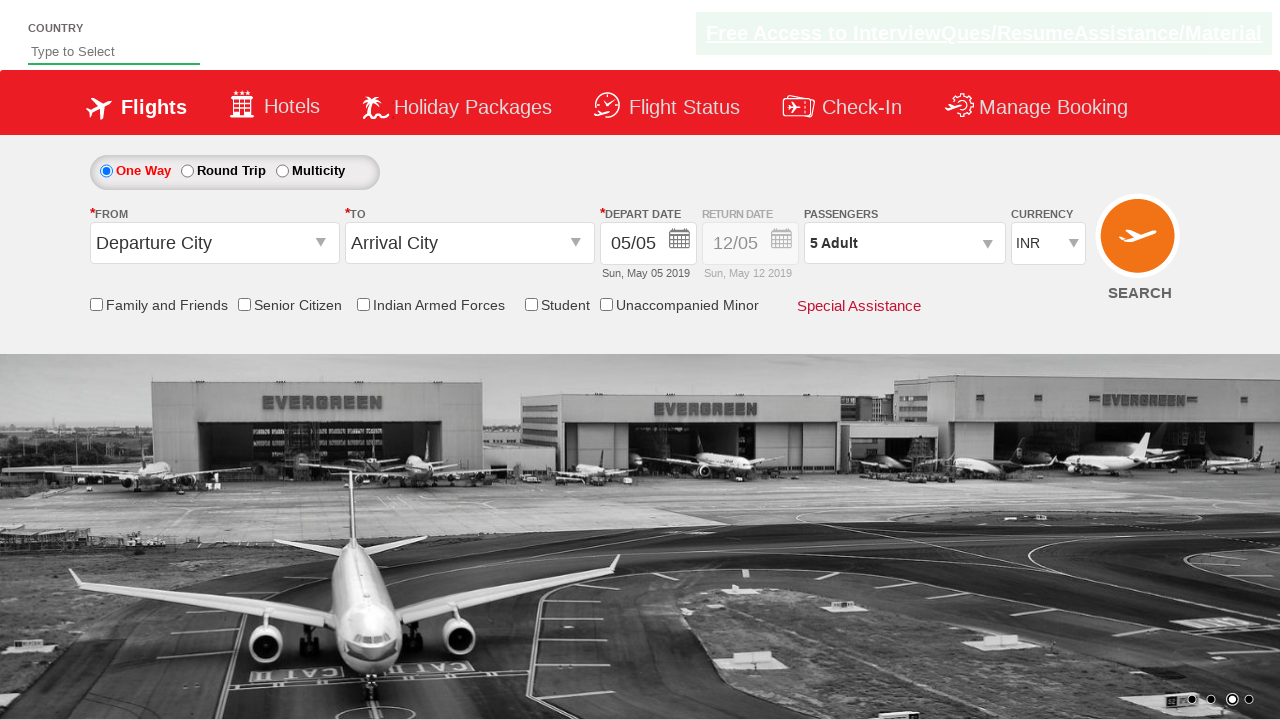

Verified passenger info displays '5 Adult'
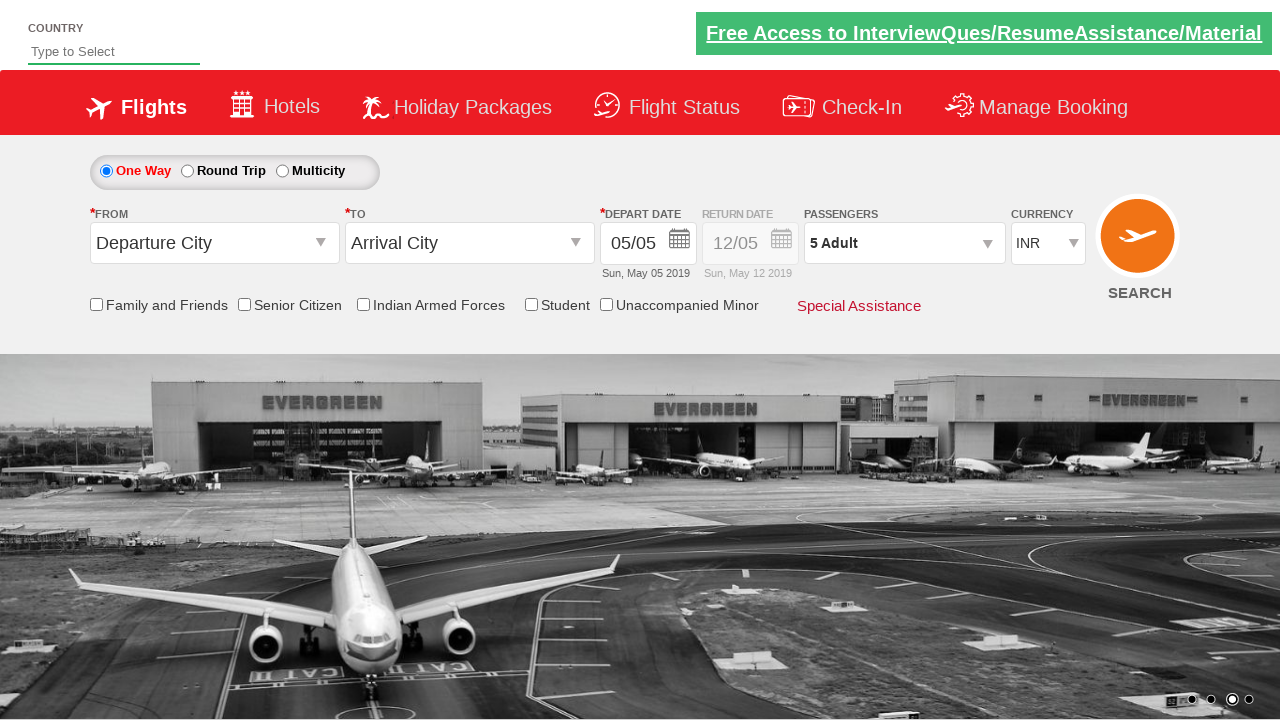

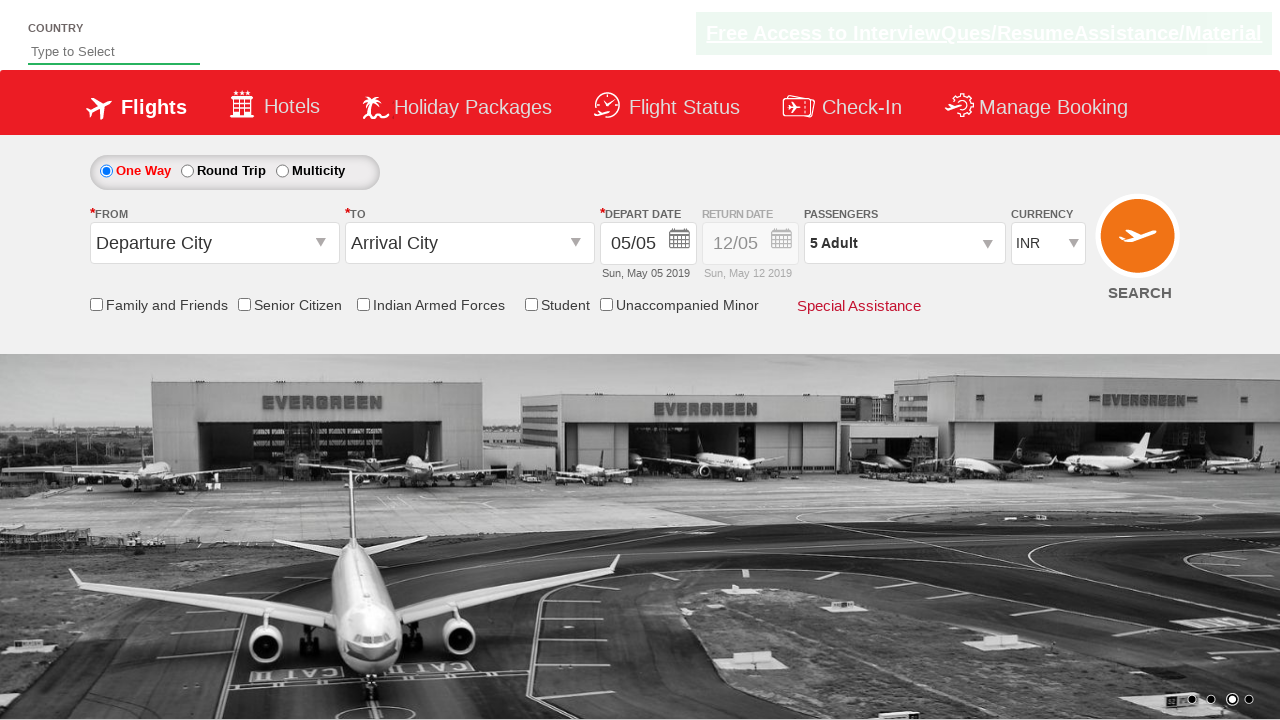